Tests dynamic loading by clicking a button and waiting for hidden element to appear

Starting URL: https://the-internet.herokuapp.com/dynamic_loading/1

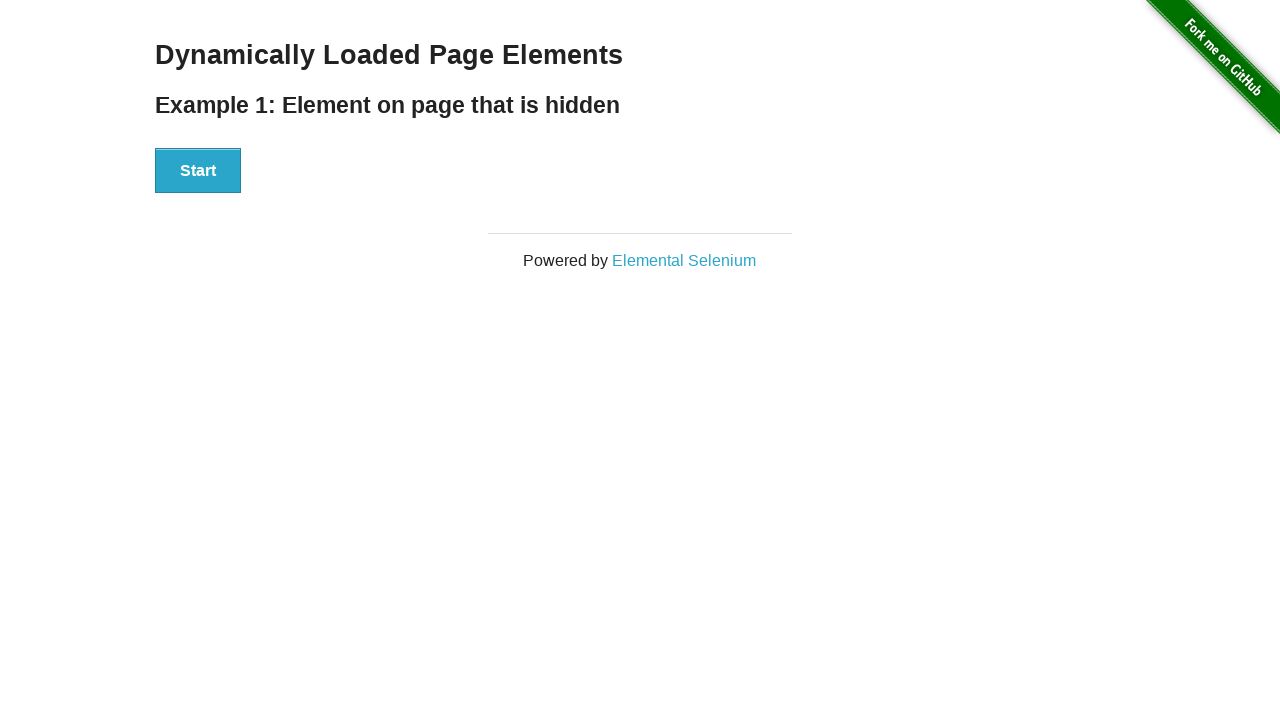

Clicked start button to trigger dynamic loading at (198, 171) on xpath=//div[@id='start']//button
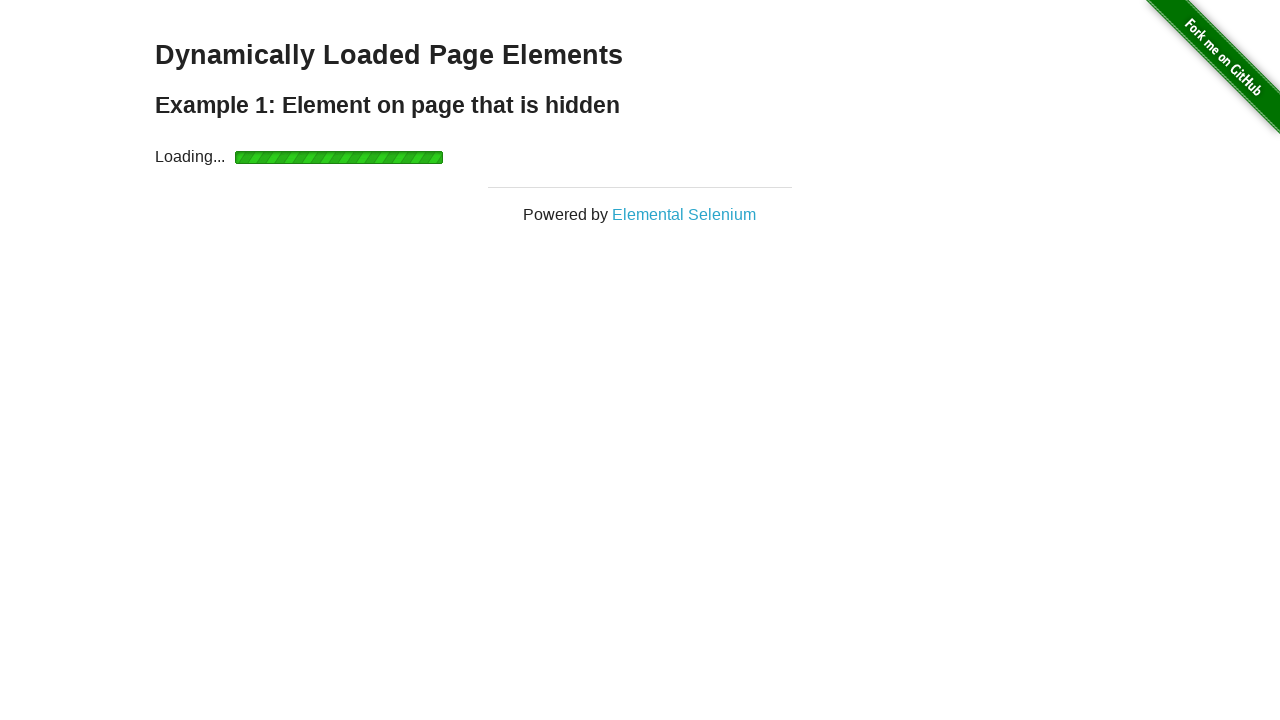

Waited for hidden element to appear
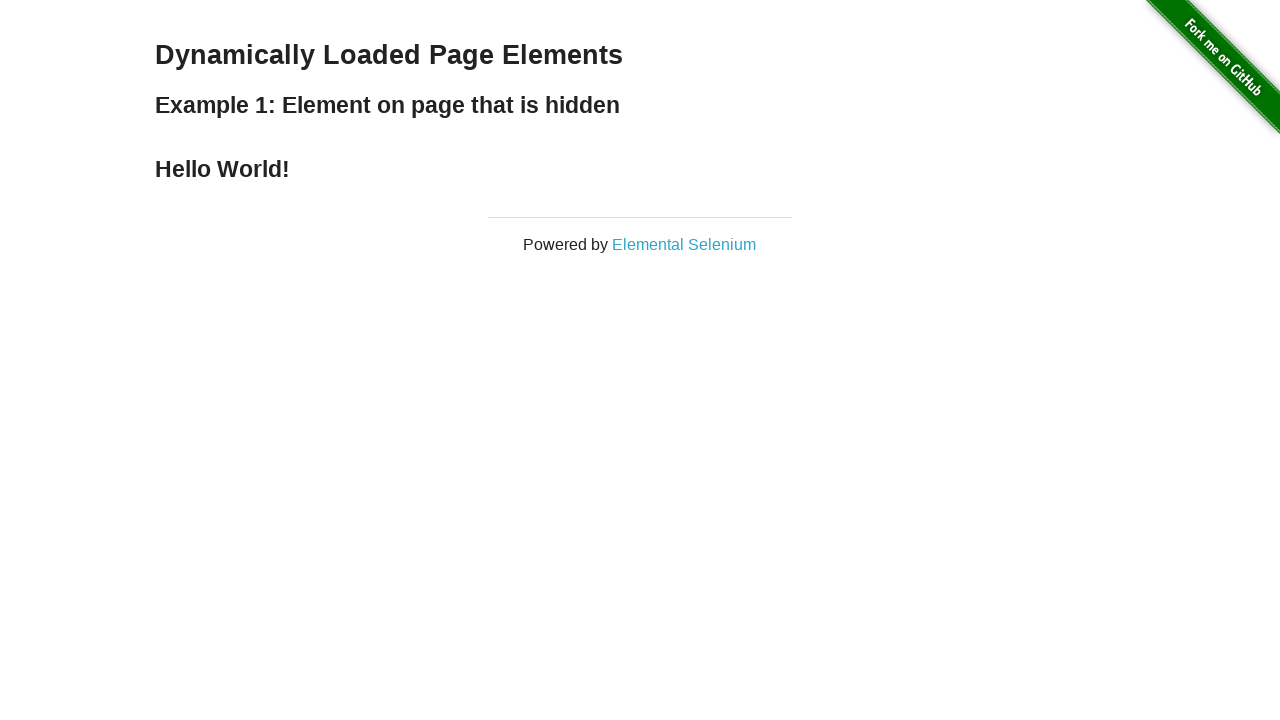

Located the finish message element
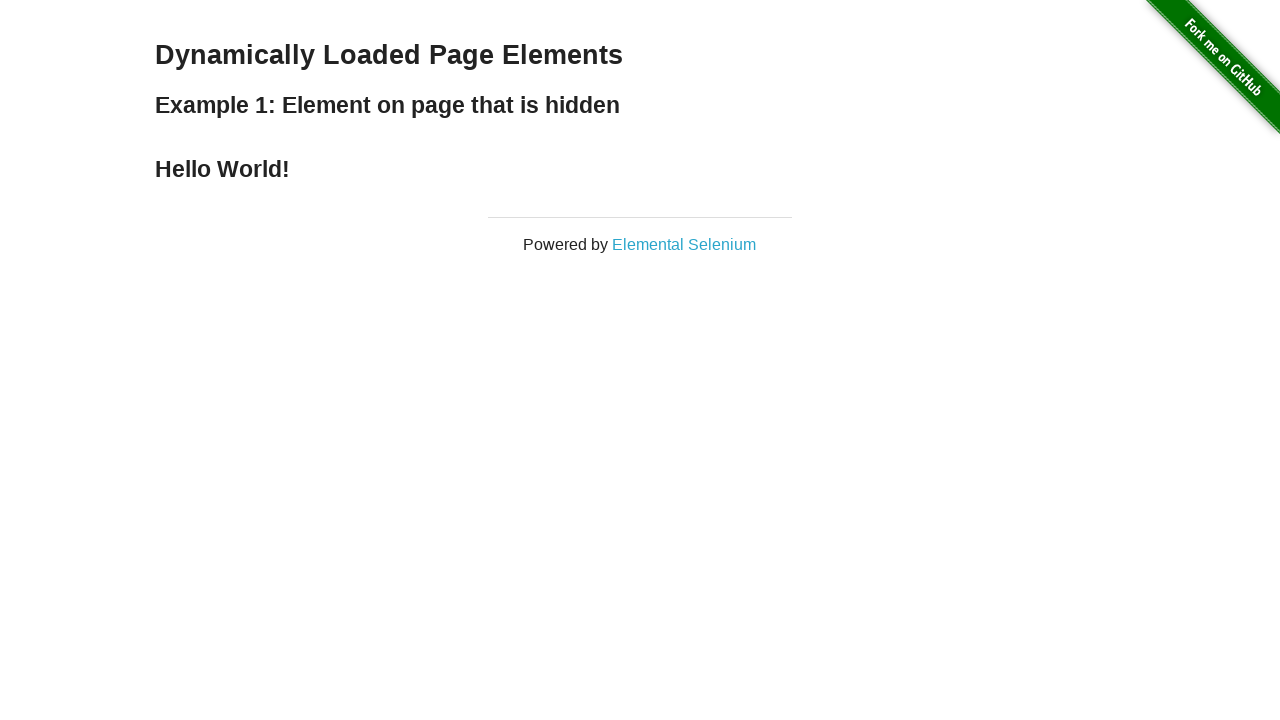

Verified that element contains 'Hello World!' text
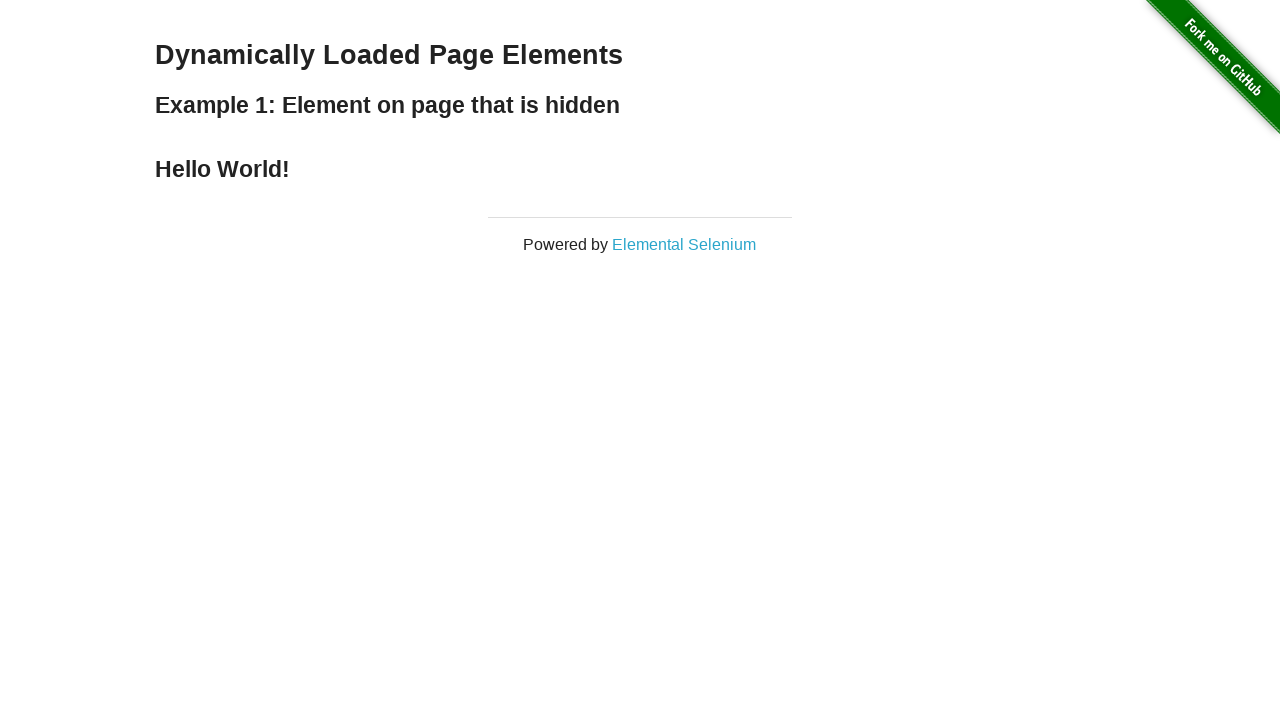

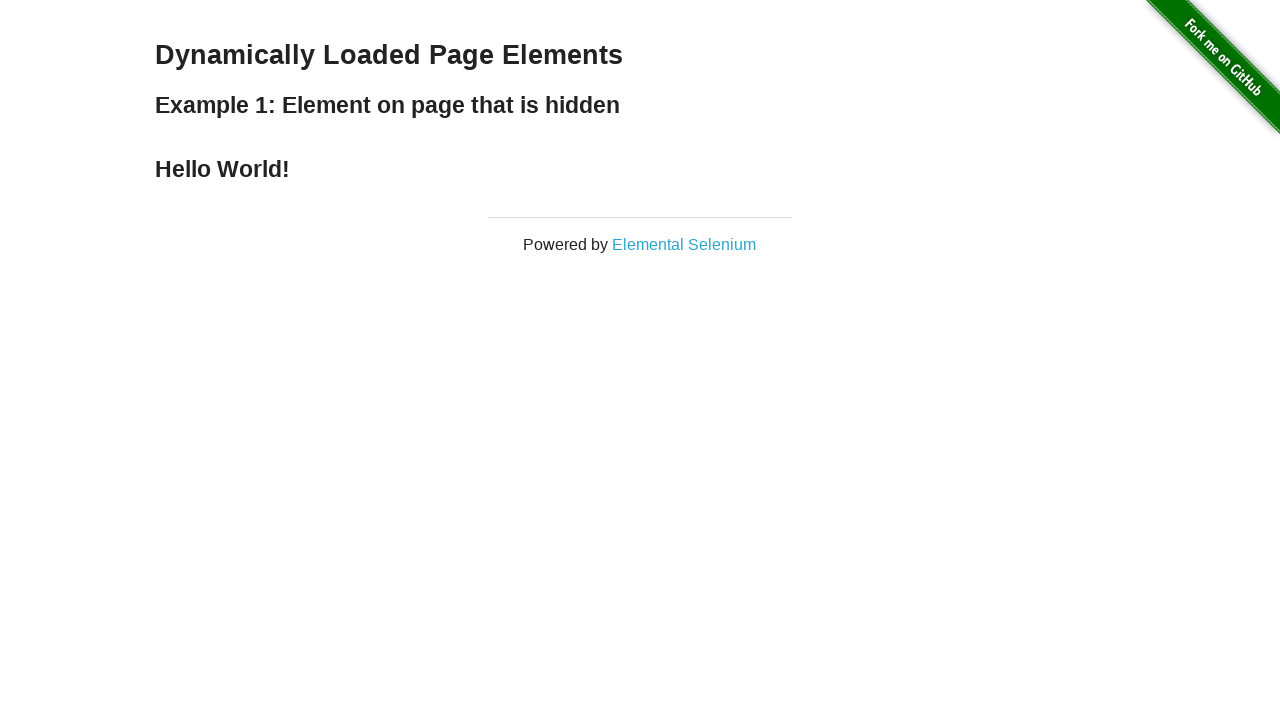